Tests opening a new browser tab by clicking a button and then switching between windows

Starting URL: https://formy-project.herokuapp.com/switch-window

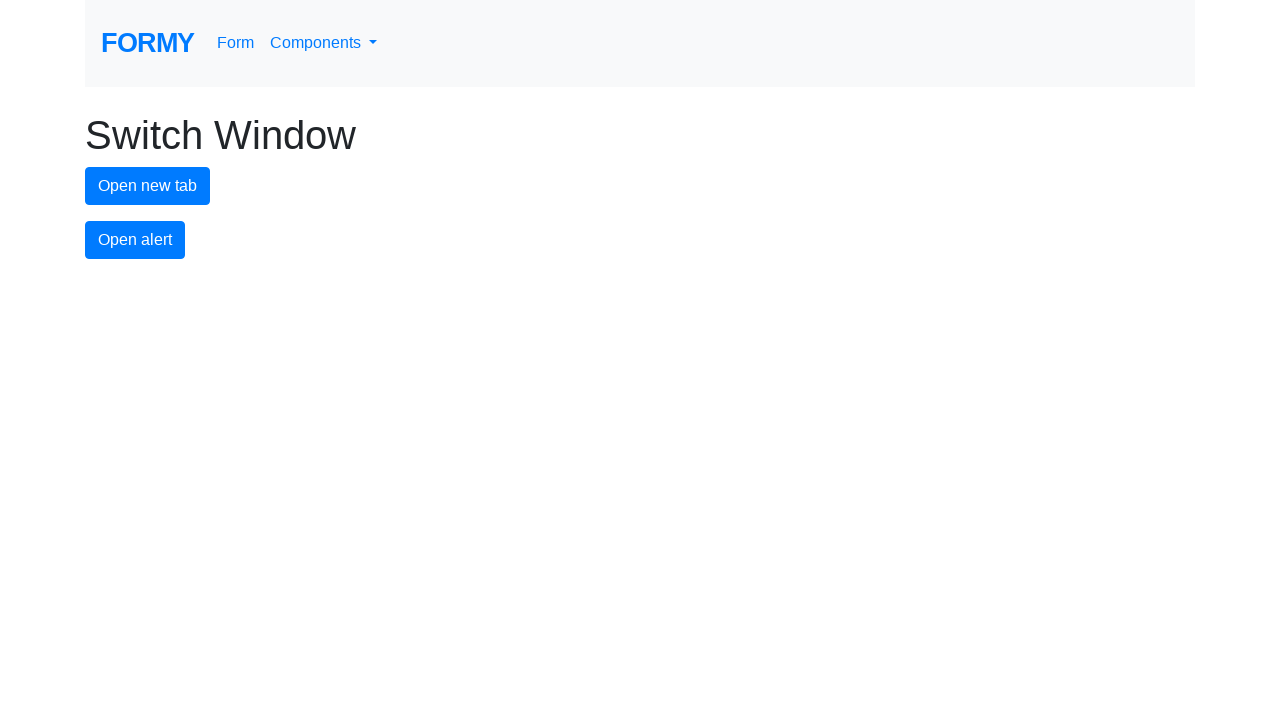

Clicked button to open new tab at (148, 186) on #new-tab-button
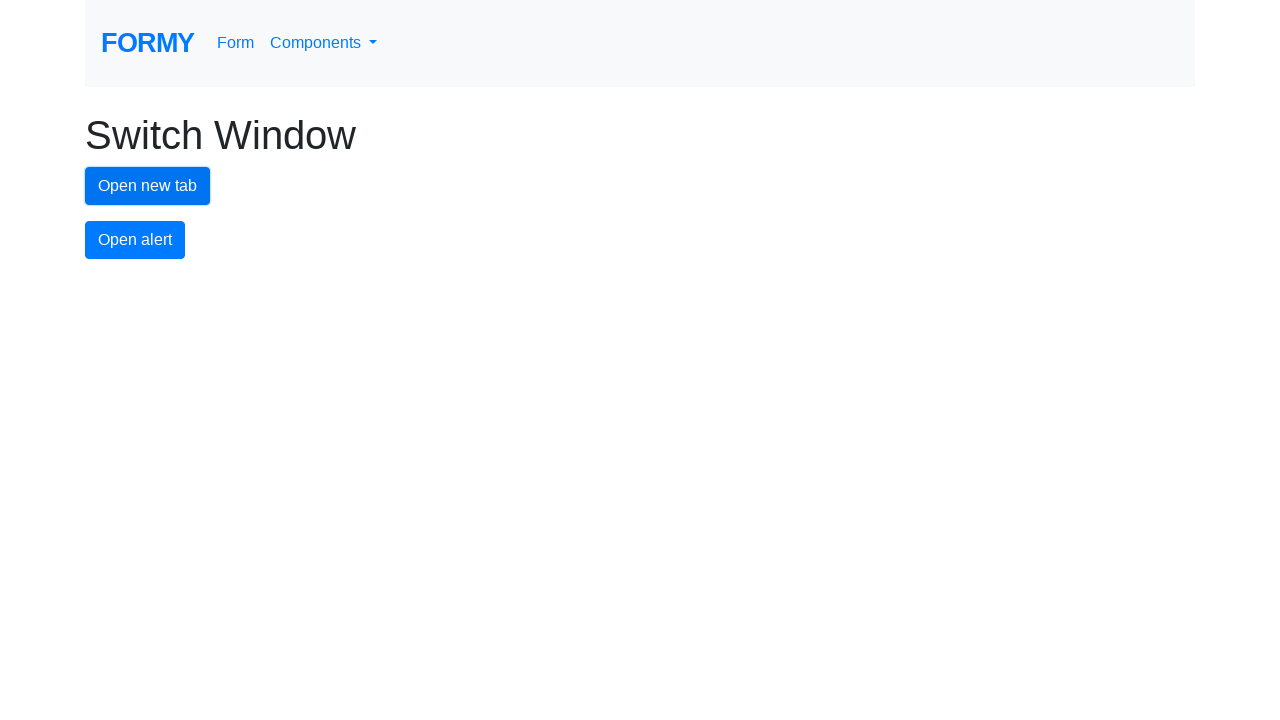

Waited for new page to be created
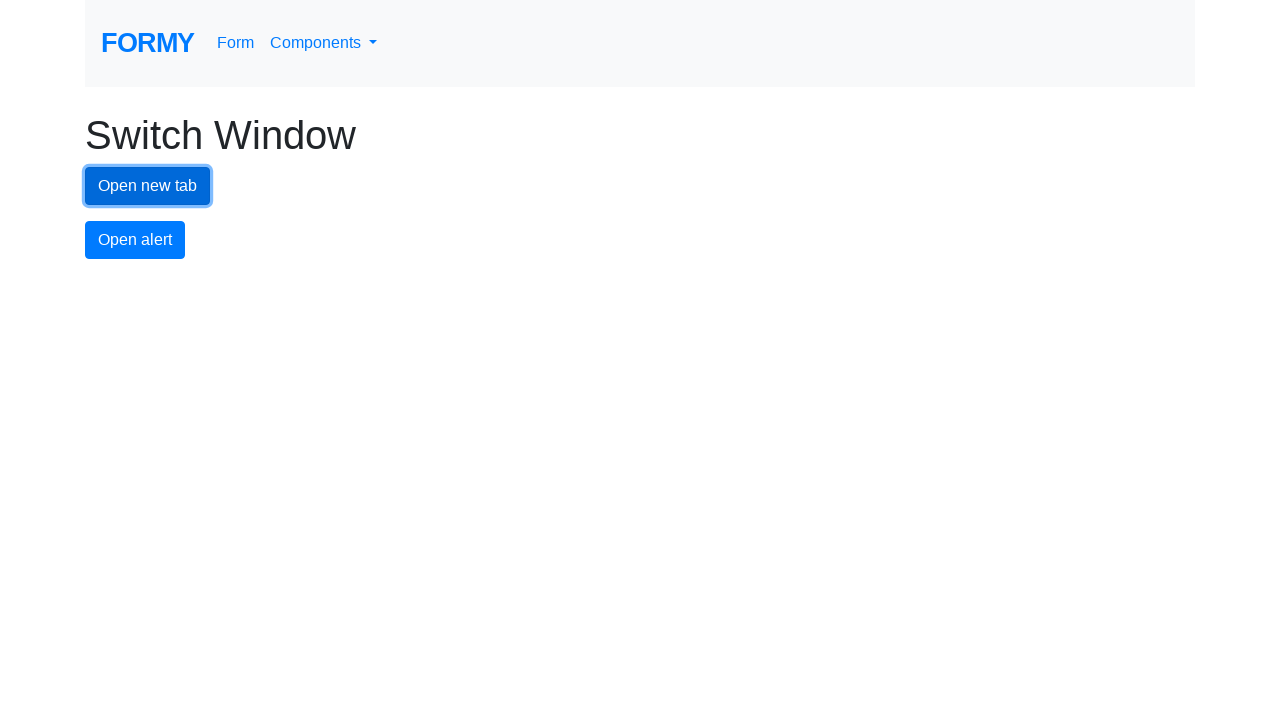

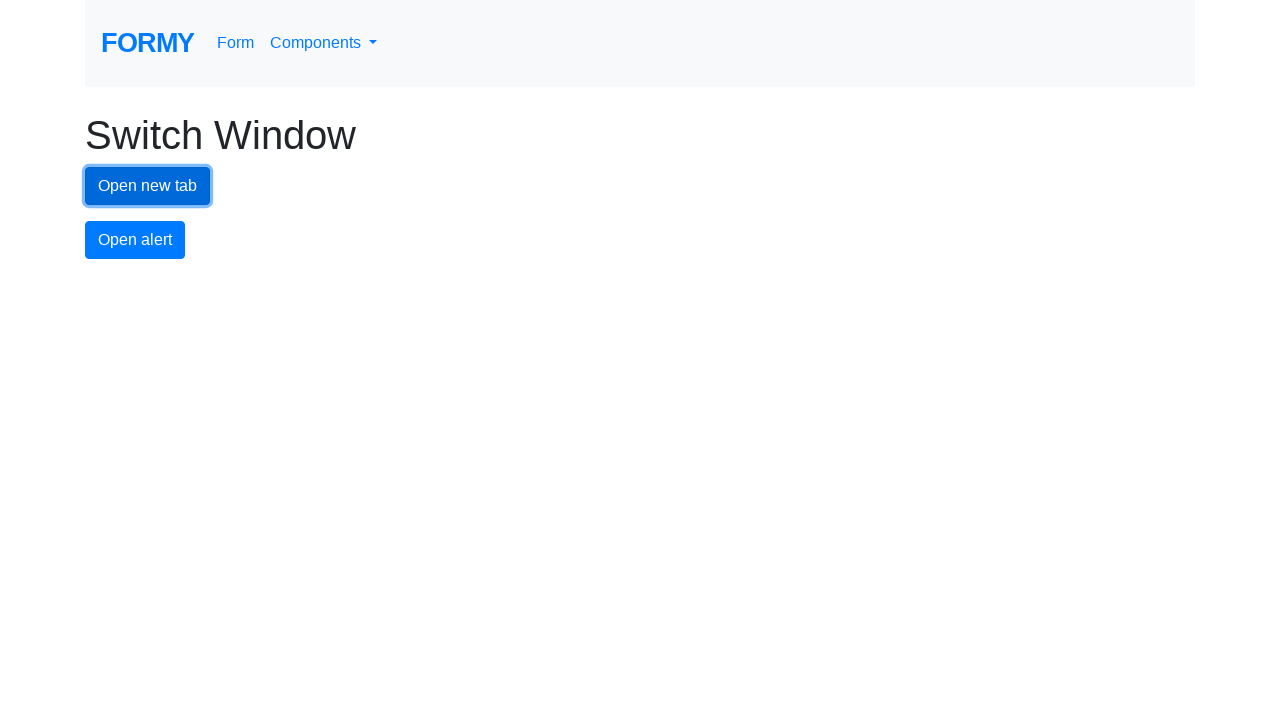